Tests dropdown selection functionality by opening a country dropdown and selecting a specific country from the list

Starting URL: https://leafground.com/select.xhtml

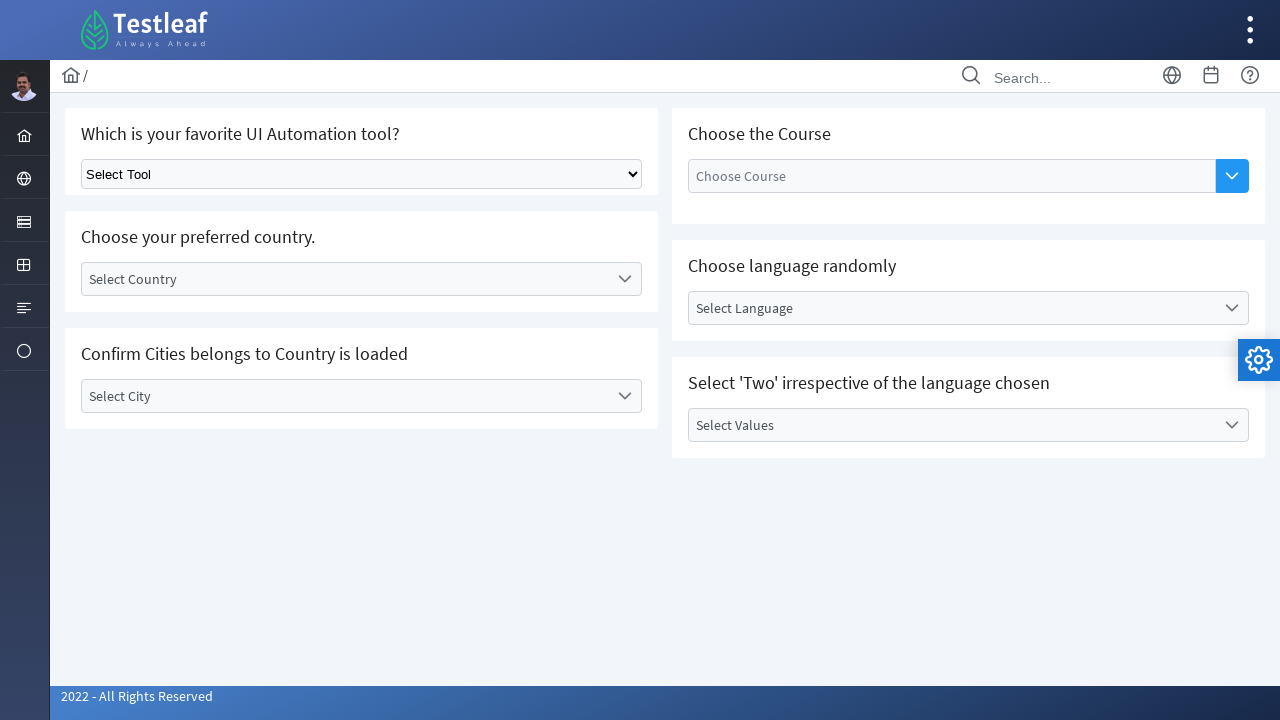

Clicked country dropdown trigger to expand options at (624, 279) on xpath=//*[@id='j_idt87:country']//*[starts-with(@class,'ui-selectonemenu-trigger
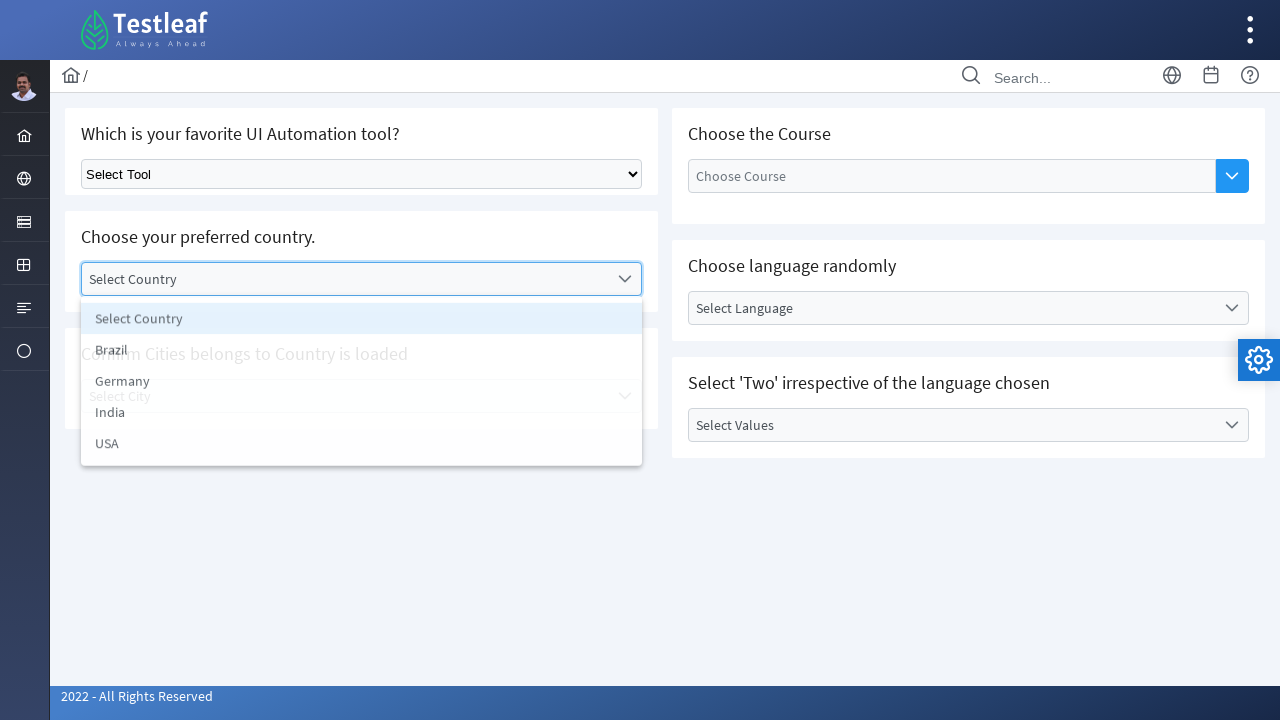

Dropdown items became visible and clickable
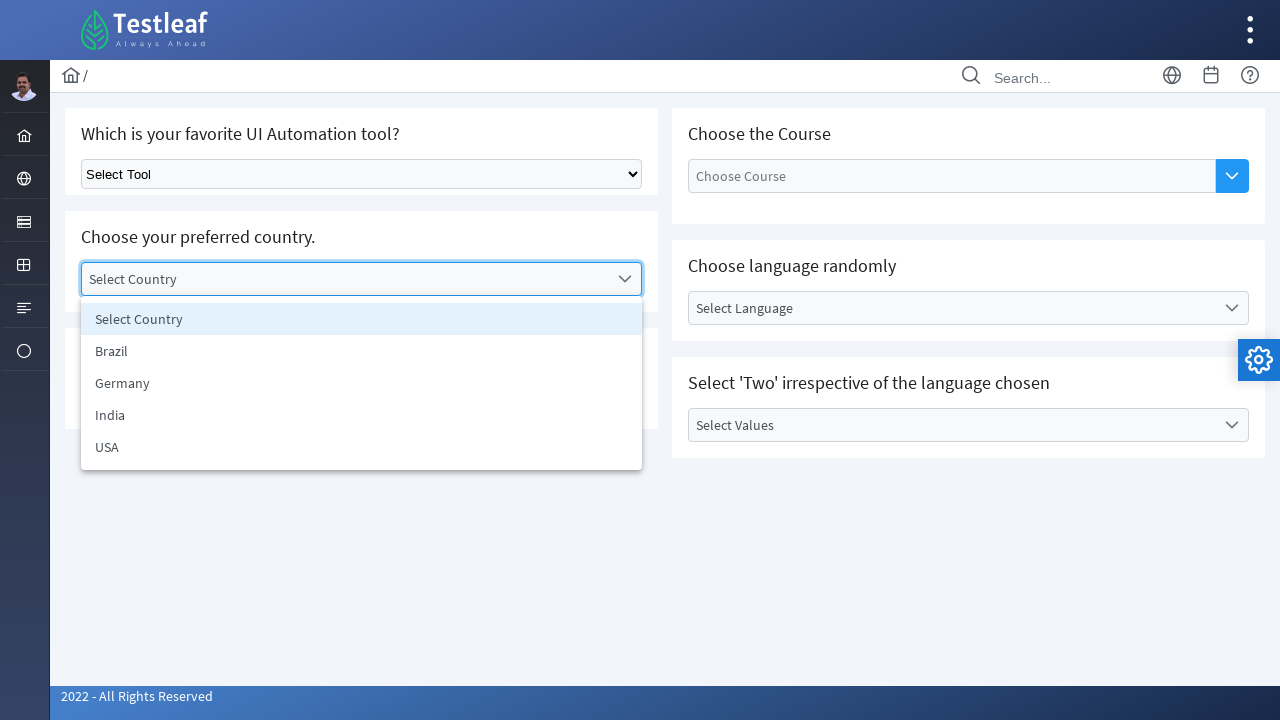

Located country dropdown items
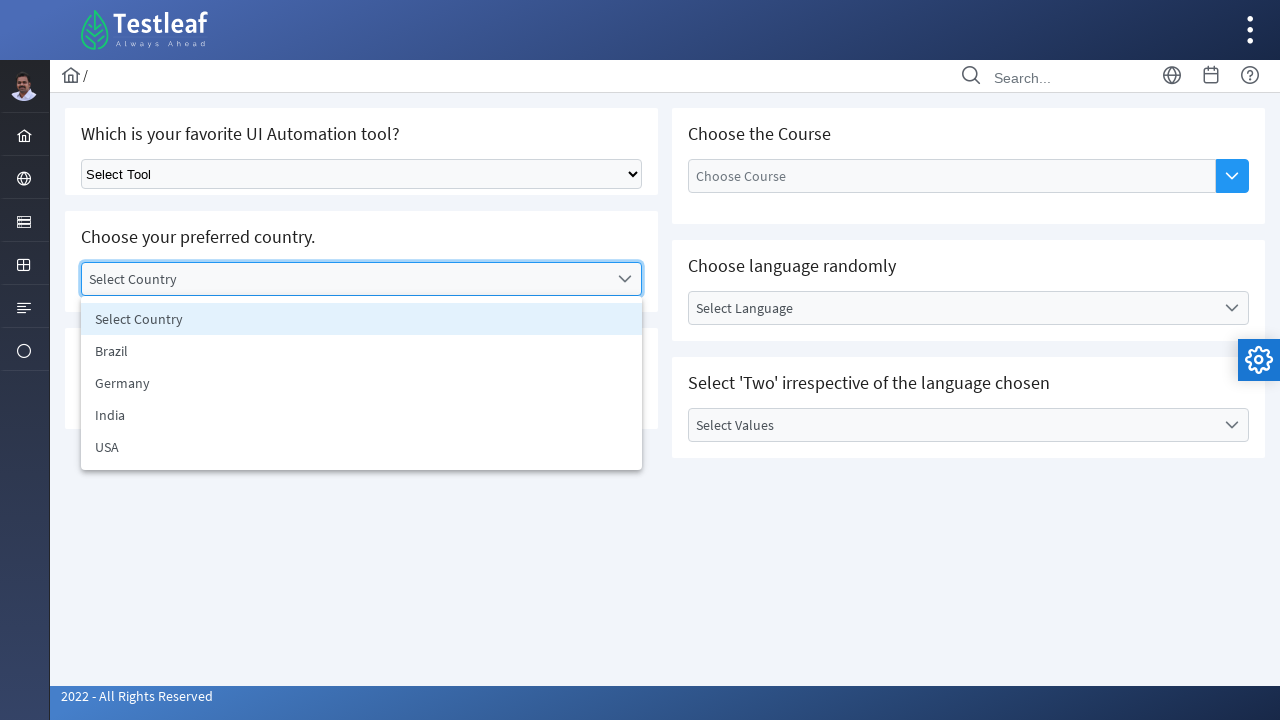

Found 5 country options in dropdown
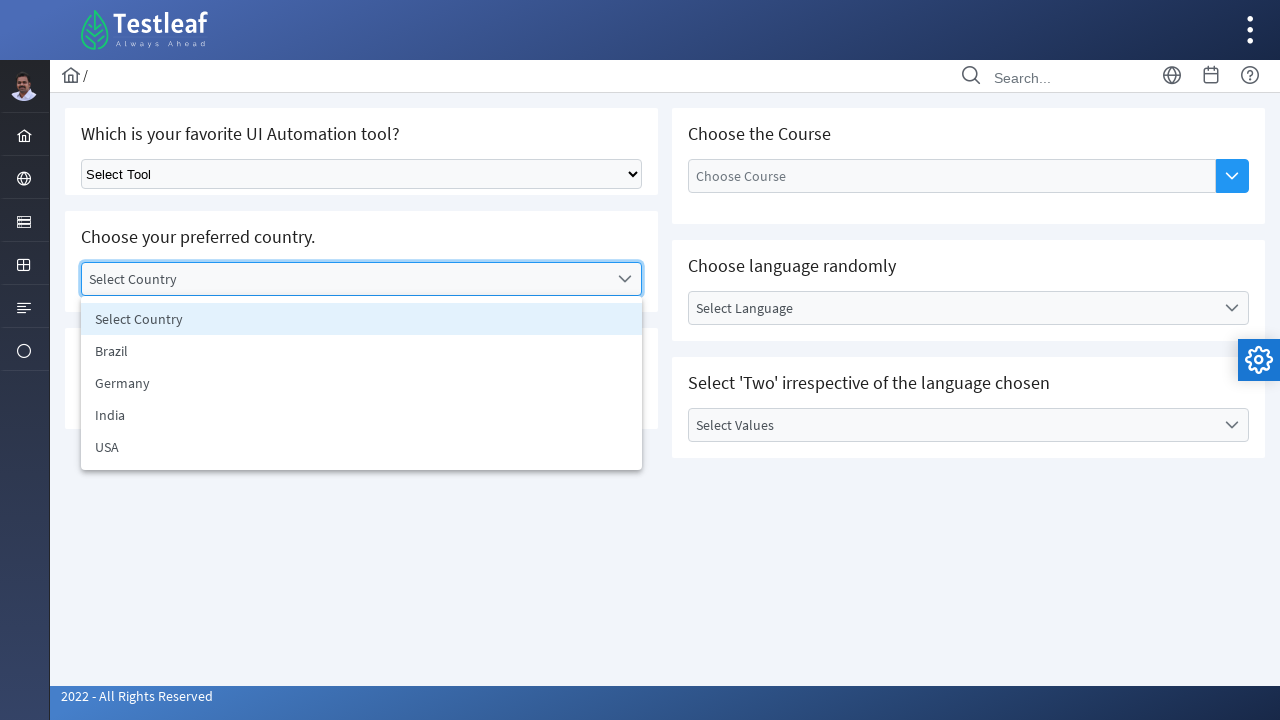

Selected USA from the country dropdown at (362, 447) on [id='j_idt87:country_items']>li >> nth=4
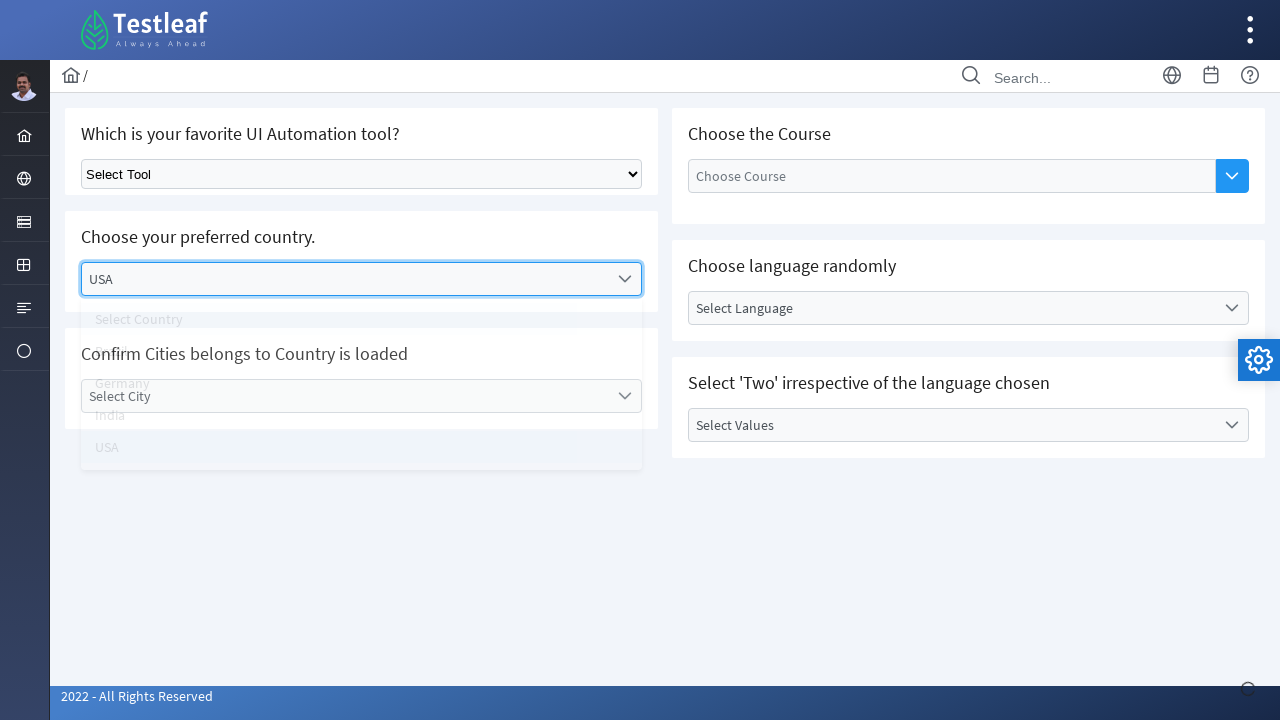

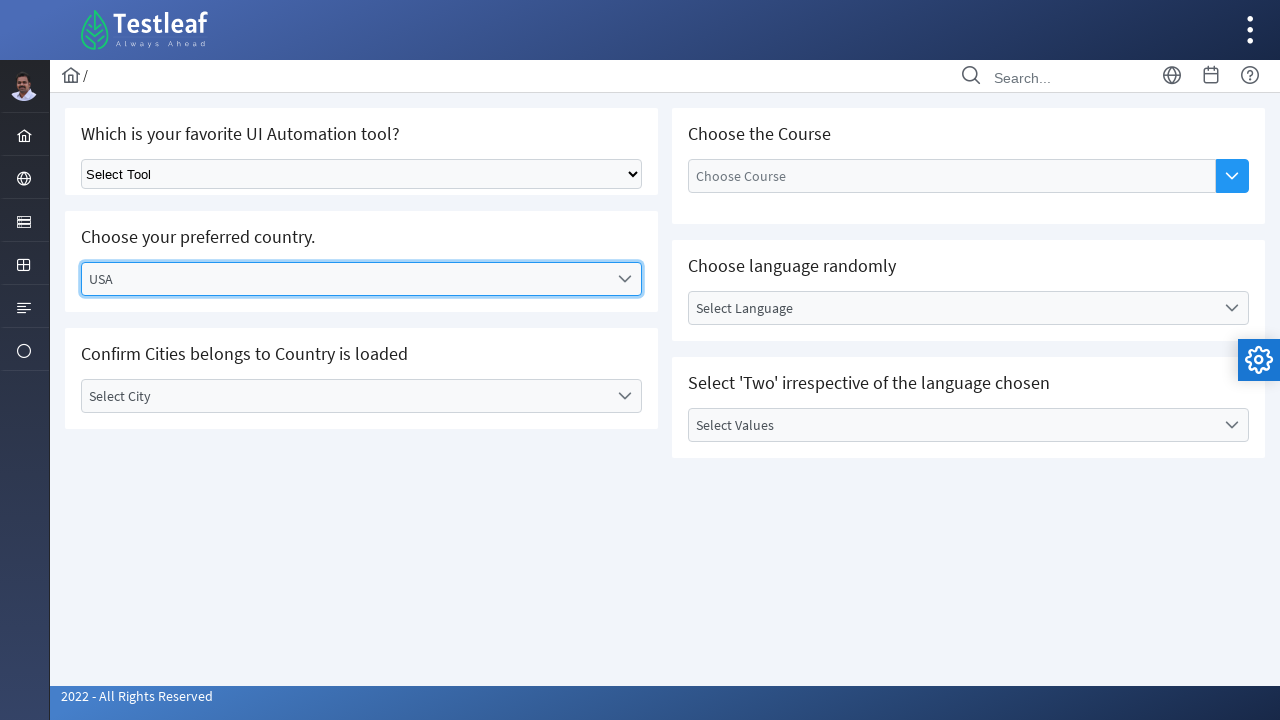